Tests login with invalid password and verifies the appropriate error message is displayed

Starting URL: http://the-internet.herokuapp.com/login

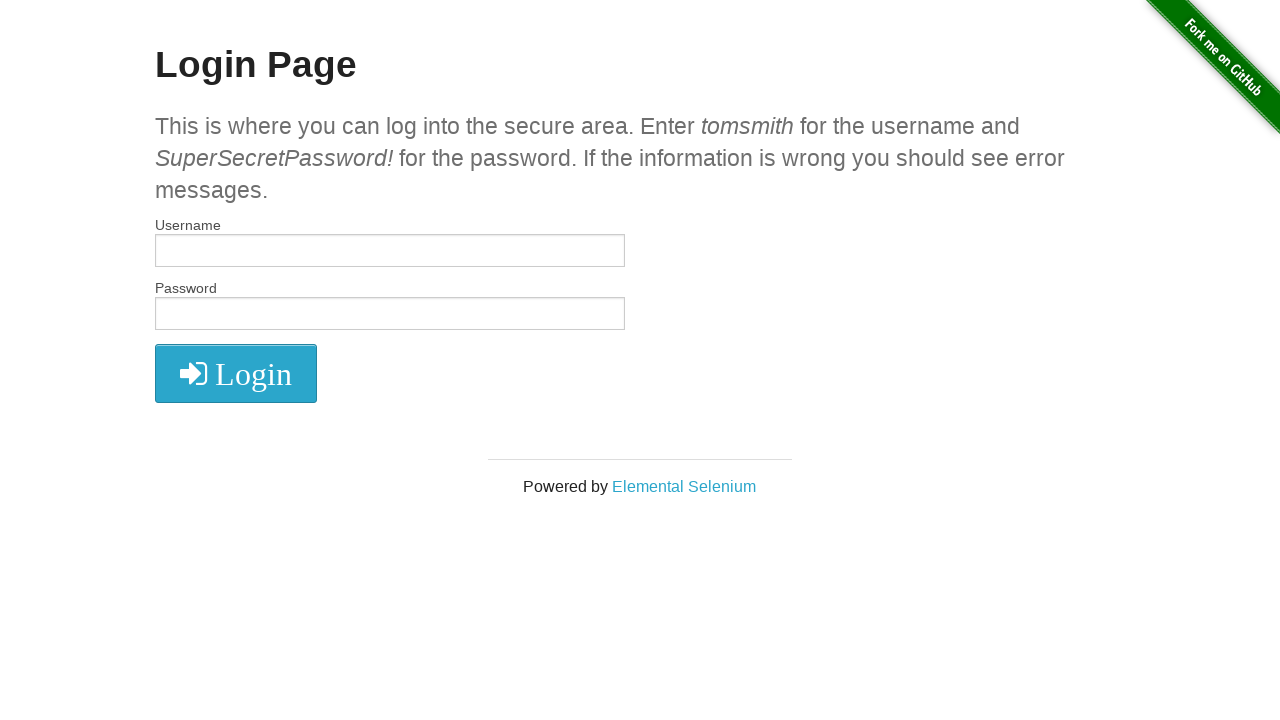

Filled username field with 'tomsmith' on #username
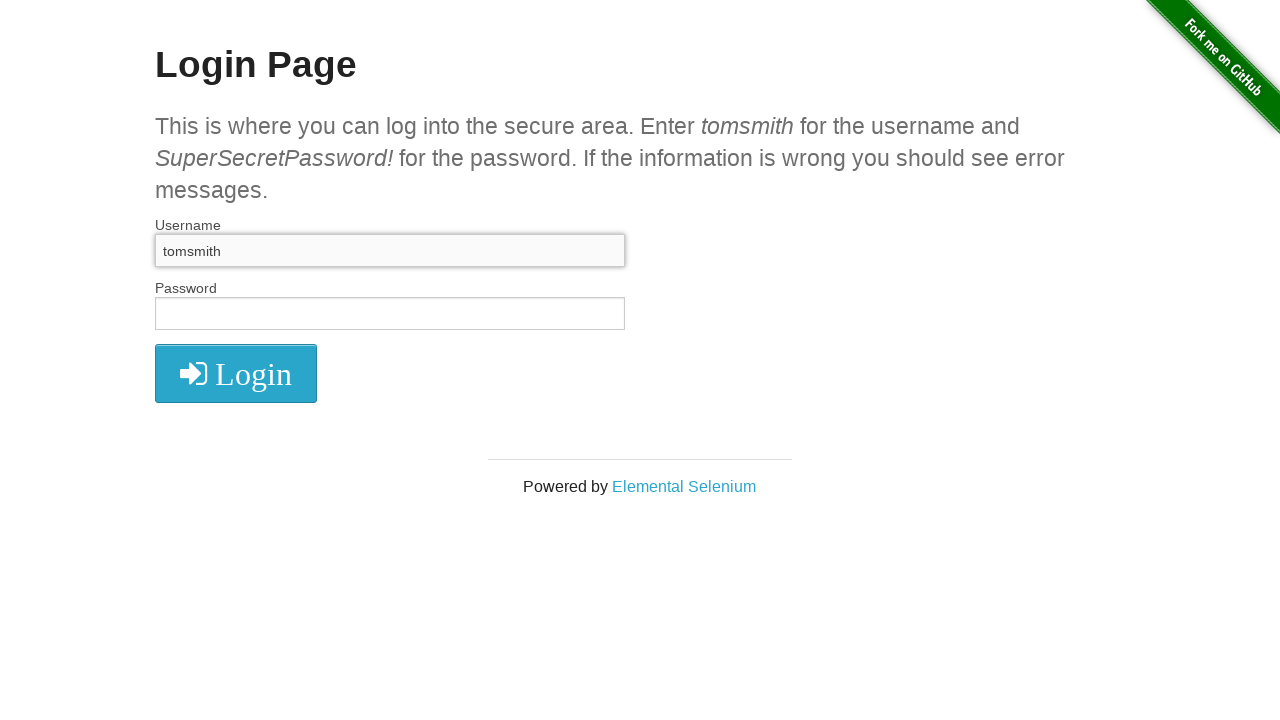

Filled password field with invalid password 'SuperSecretPassword' on #password
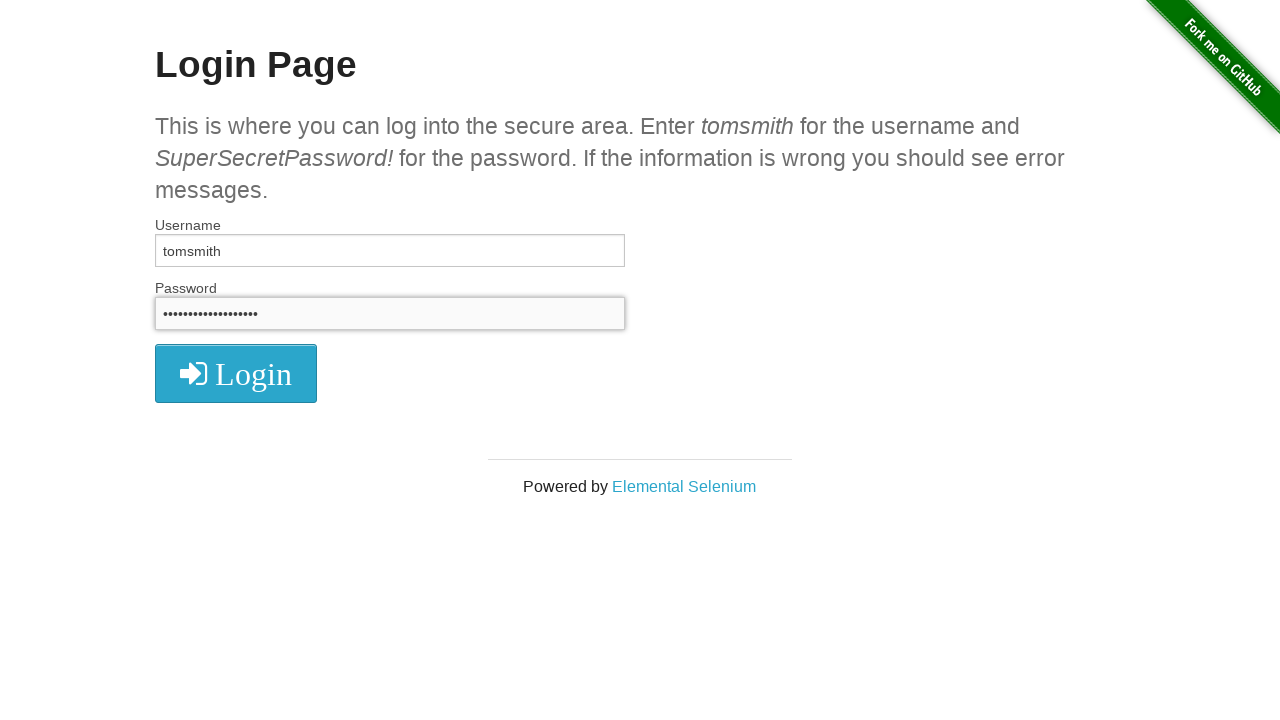

Clicked login button at (236, 374) on xpath=//i[@class = 'fa fa-2x fa-sign-in']
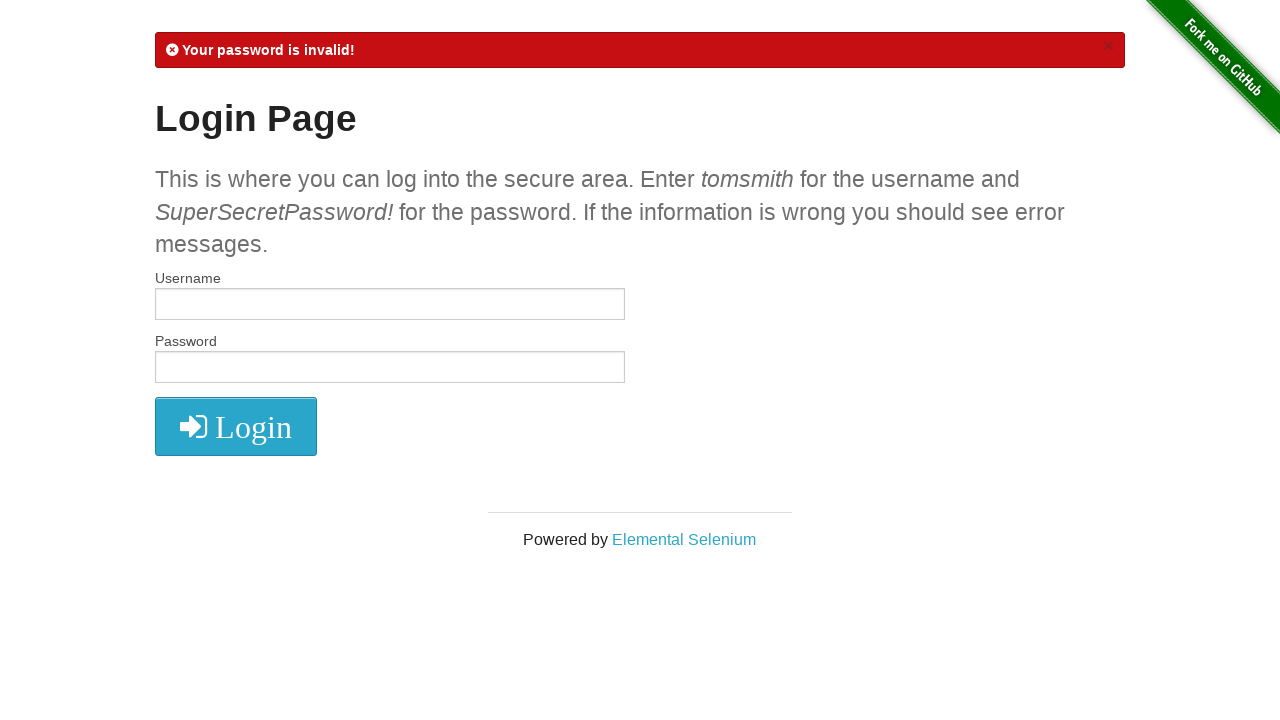

Error message element appeared
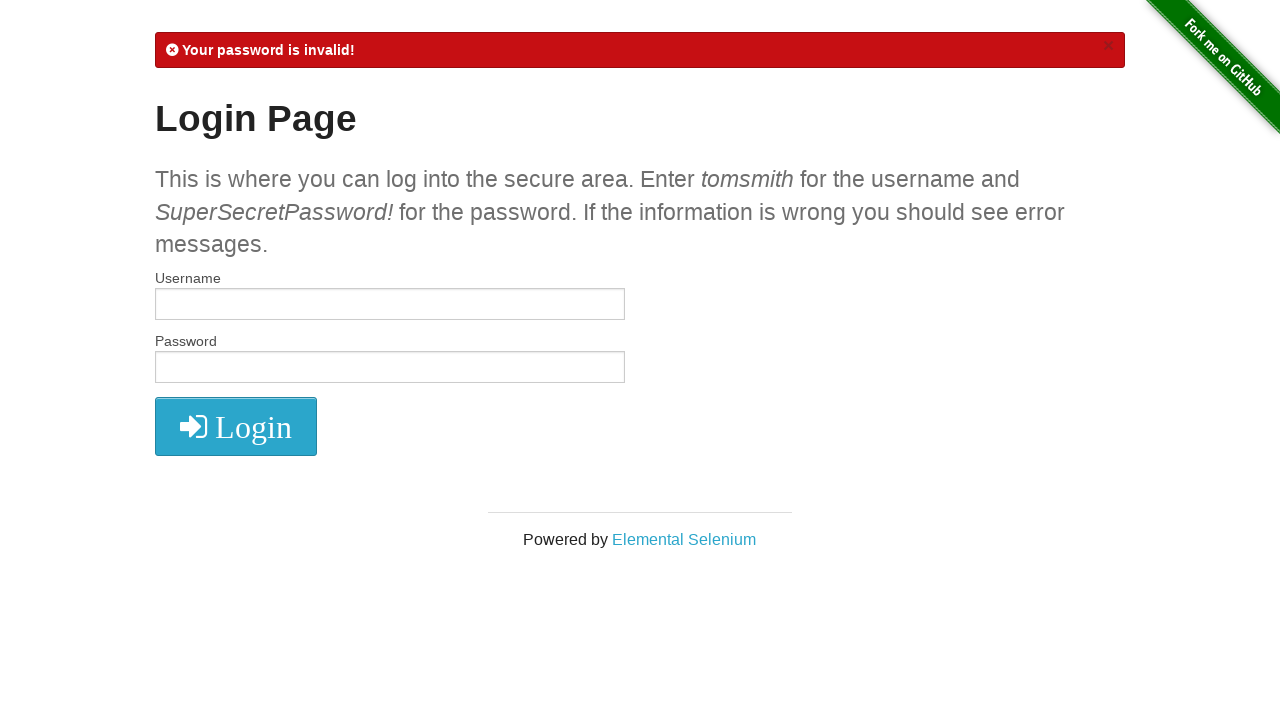

Retrieved error message text
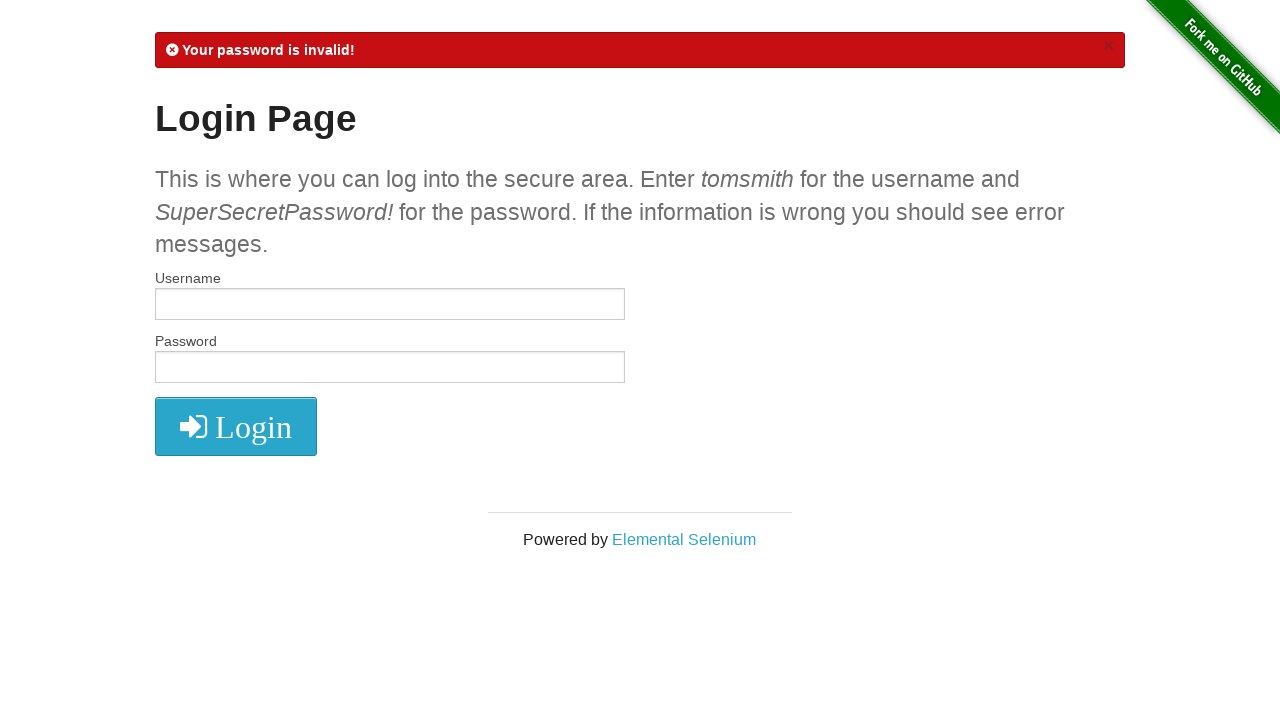

Verified error message contains 'Your password is invalid!'
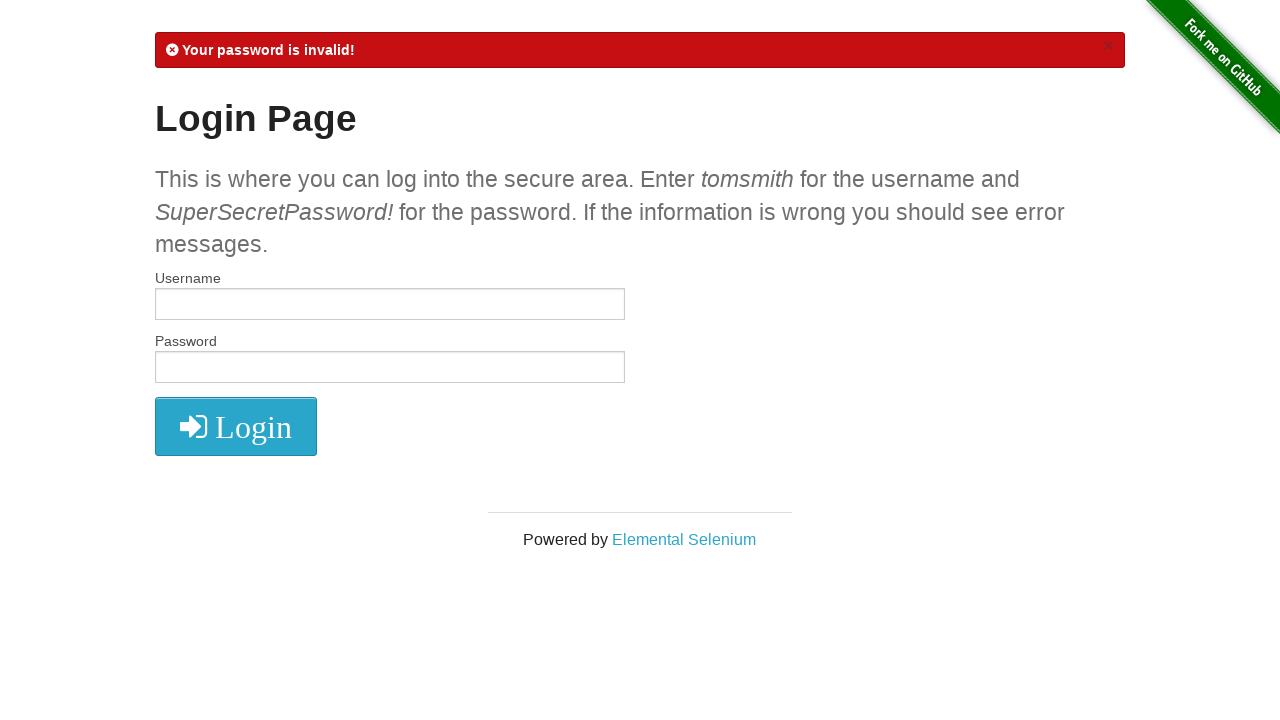

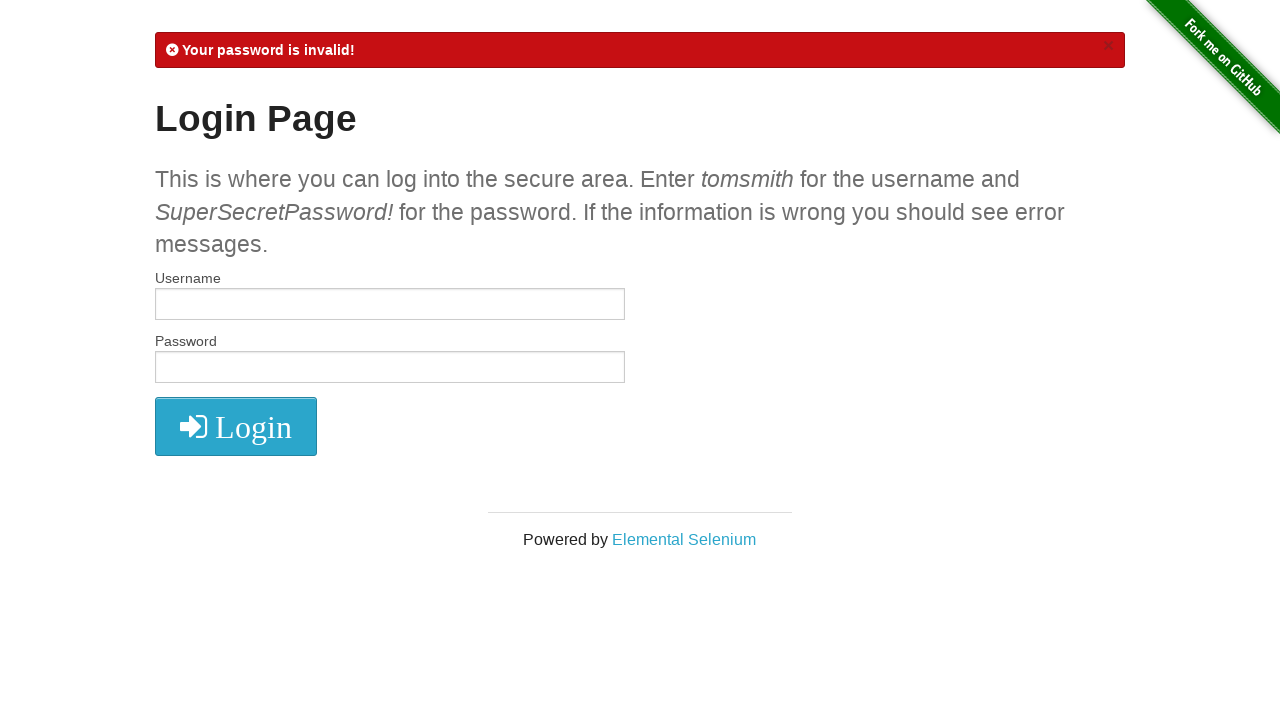